Tests handling text input fields by filling name, email, phone, and textarea fields with various approaches

Starting URL: https://testautomationpractice.blogspot.com/

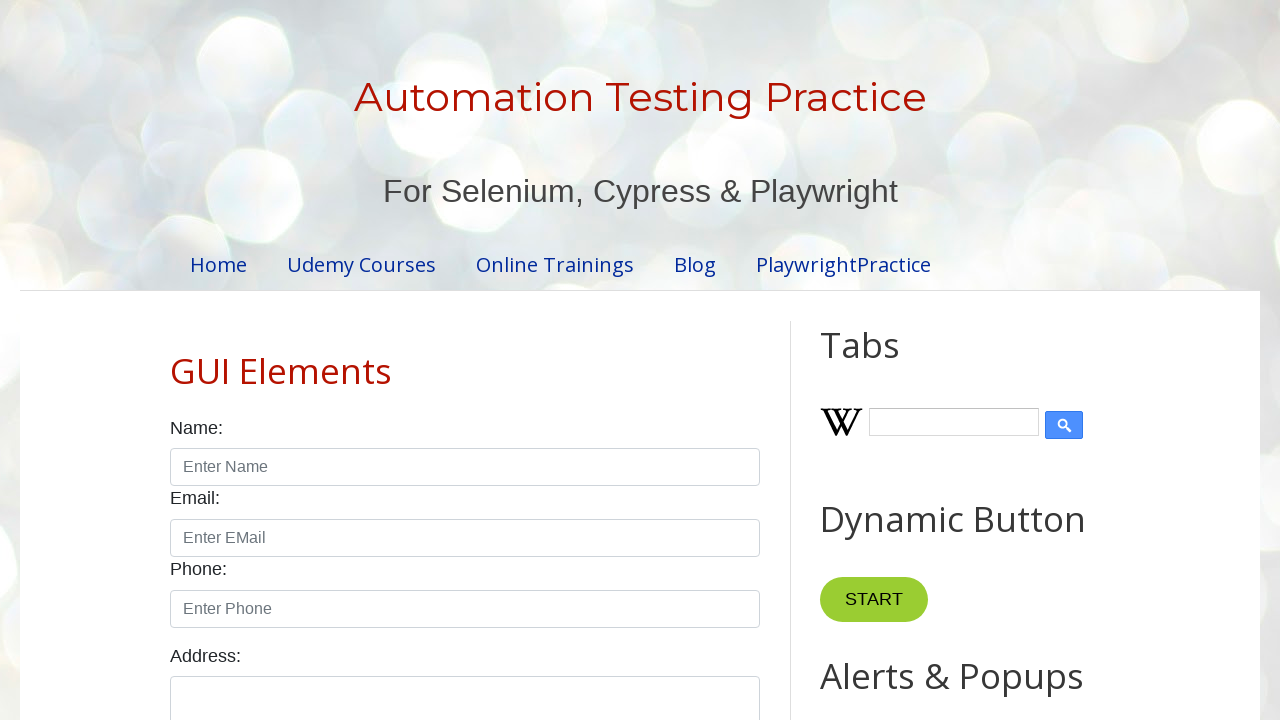

Filled name field with 'Sachin' on [id="name"]
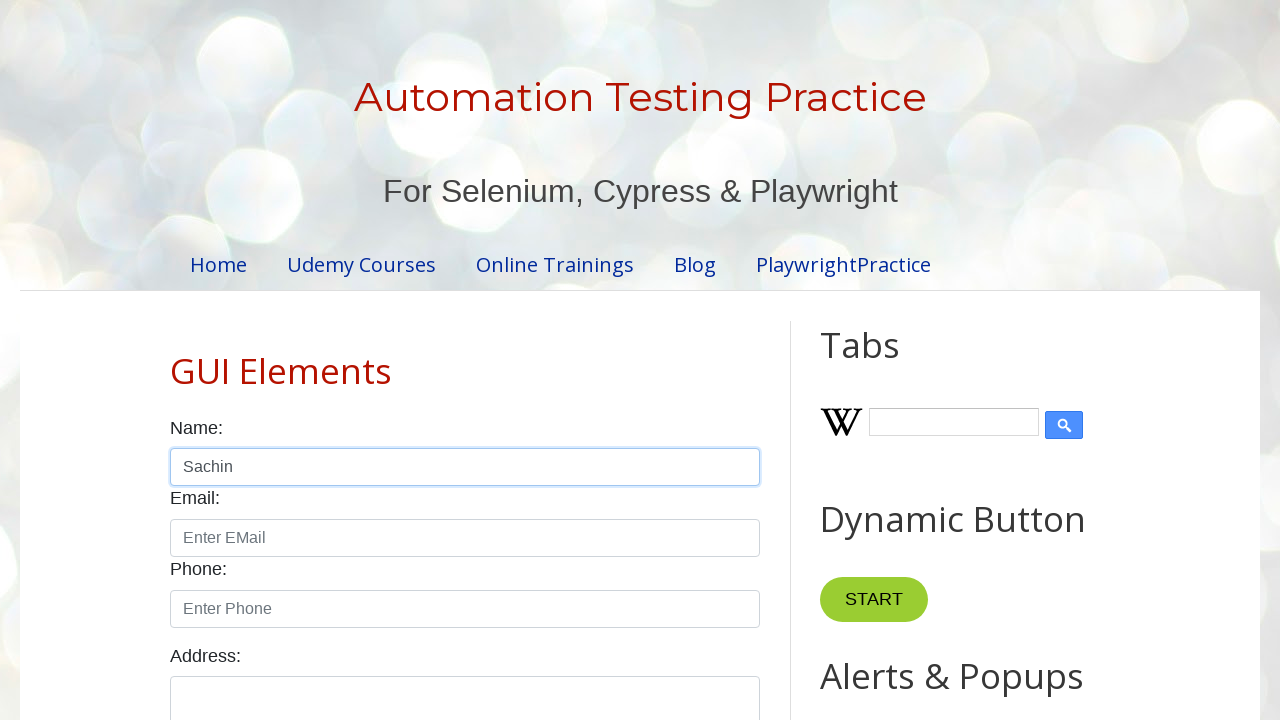

Filled email field with 's@ch.in' on [id="email"]
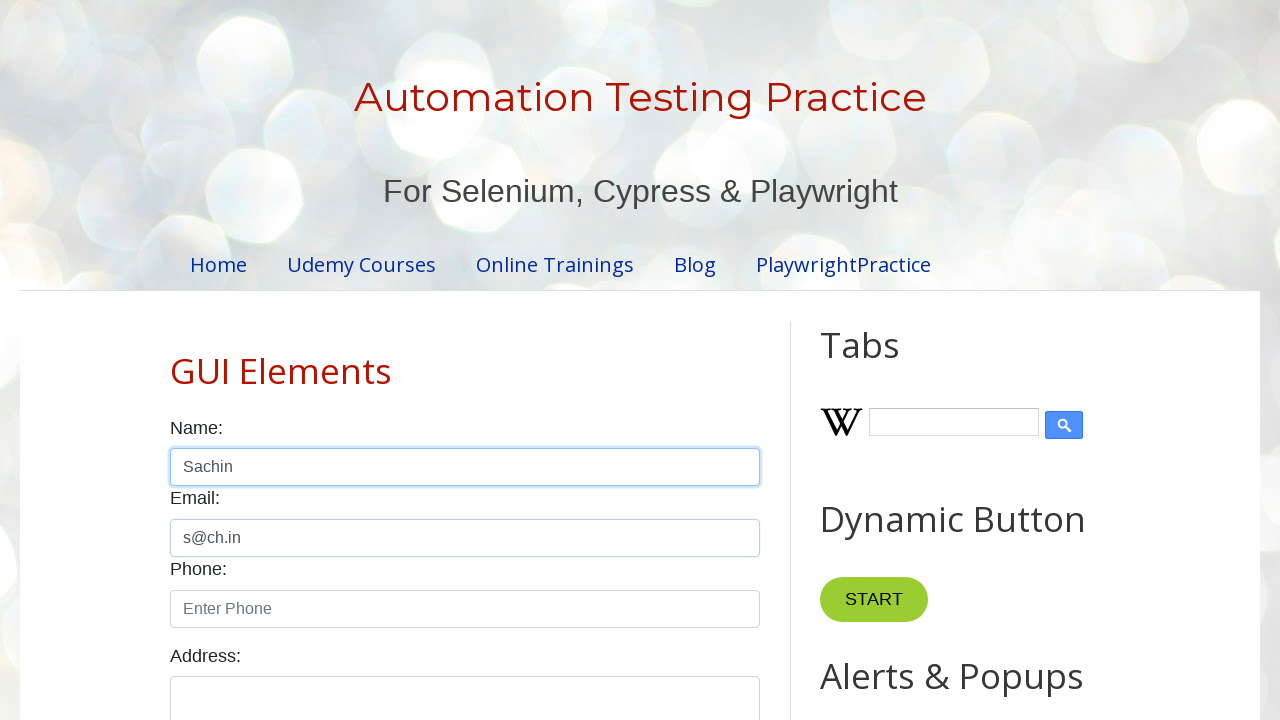

Typed phone number '1234567890' into phone field on [id="phone"]
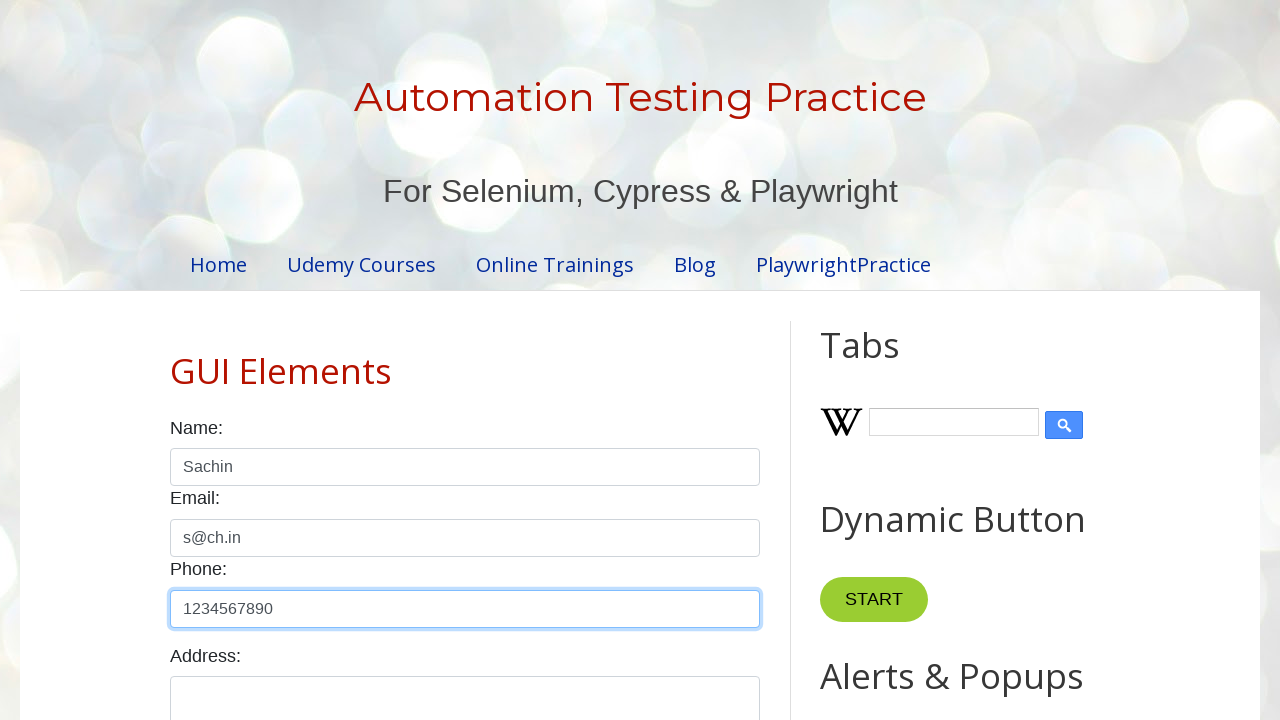

Typed address 'Sachin kn, Chikkamagaluru (D)' into textarea field on [id="textarea"]
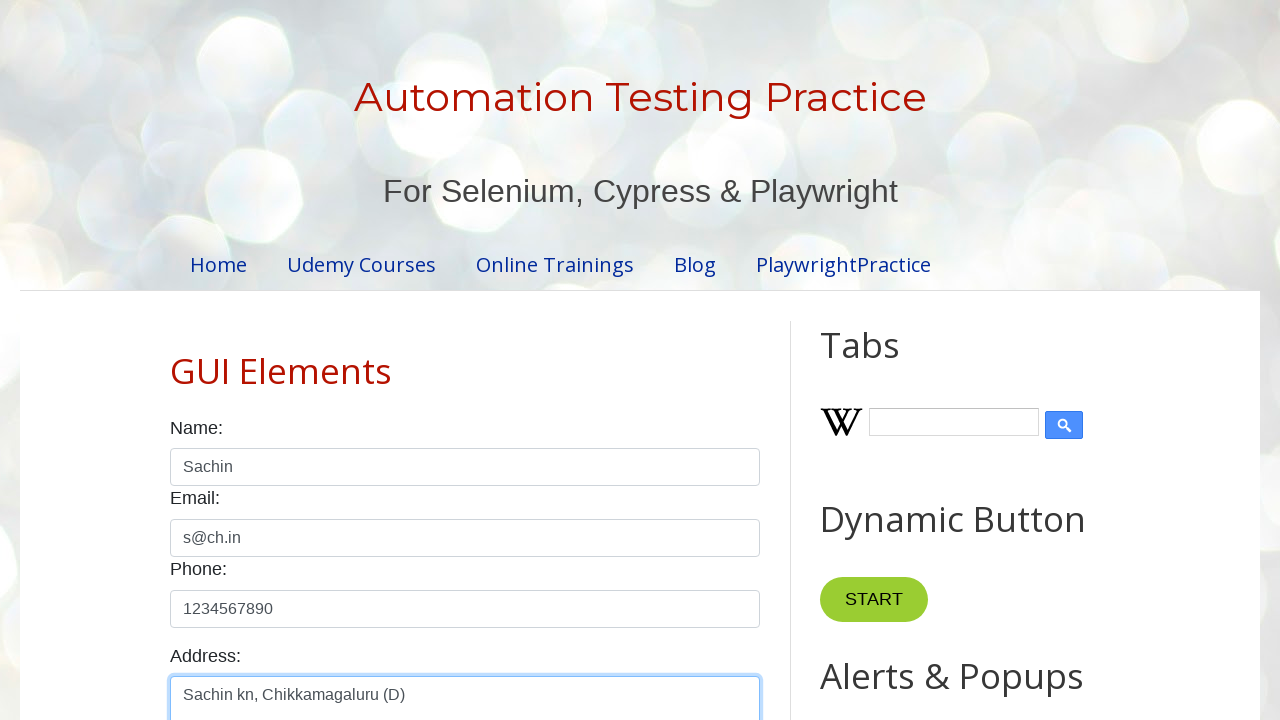

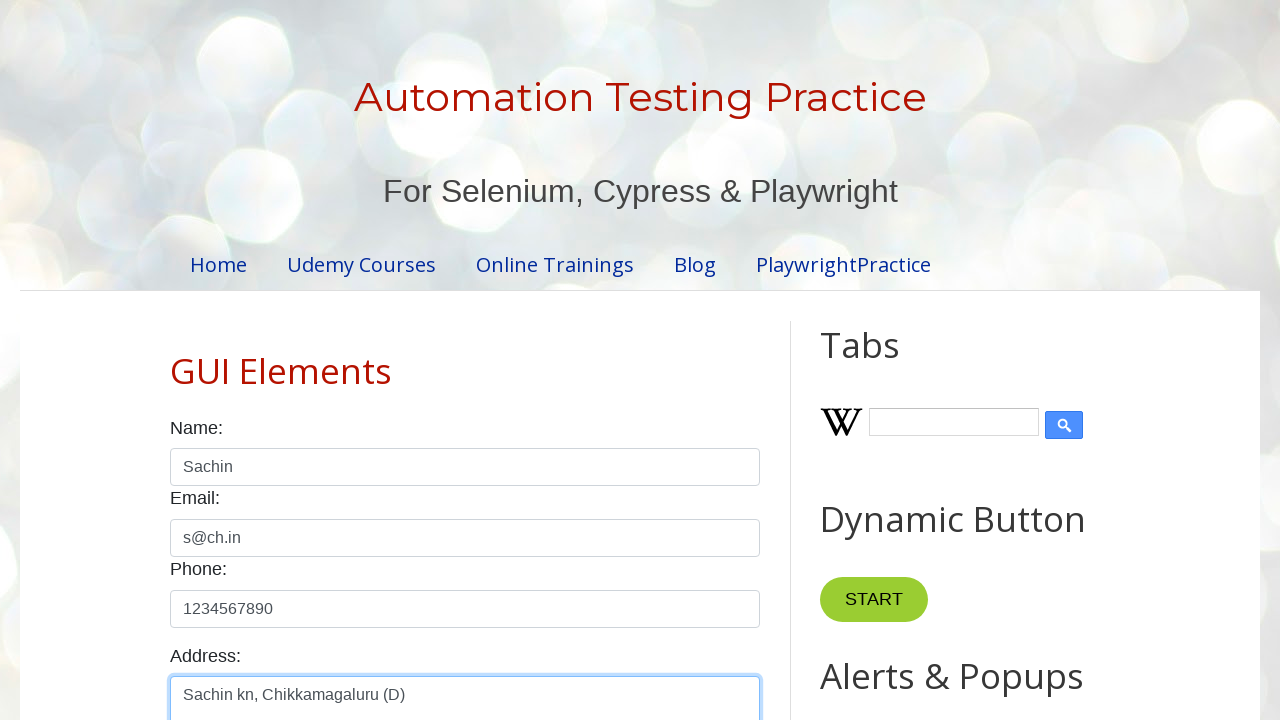